Tests that the Kayak flights page loads with the correct title

Starting URL: https://www.kayak.com/flights

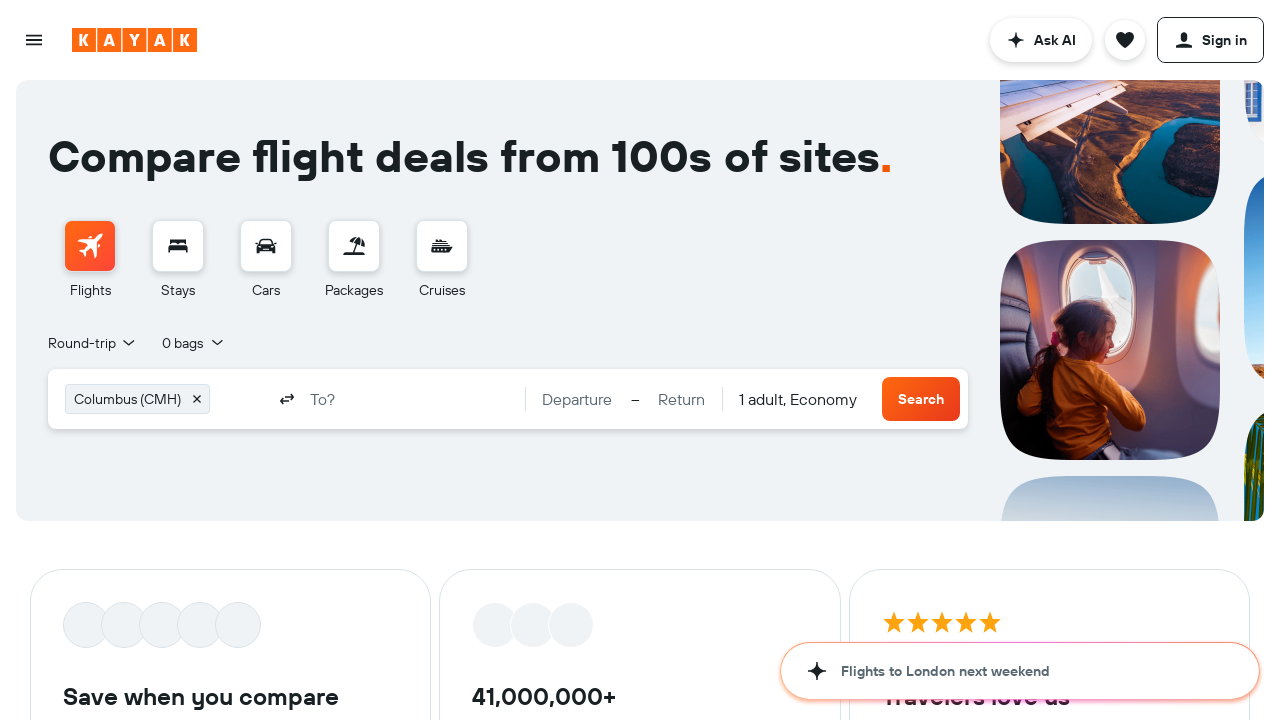

Navigated to Kayak flights page
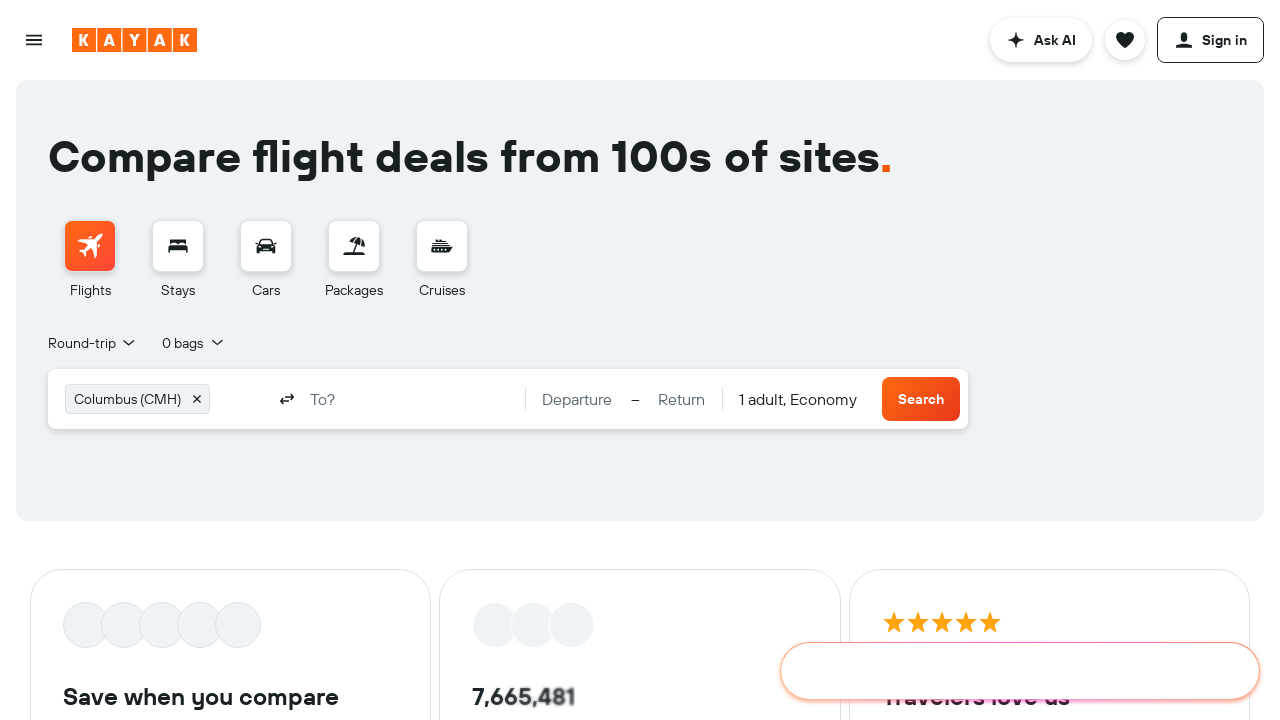

Page DOM content loaded
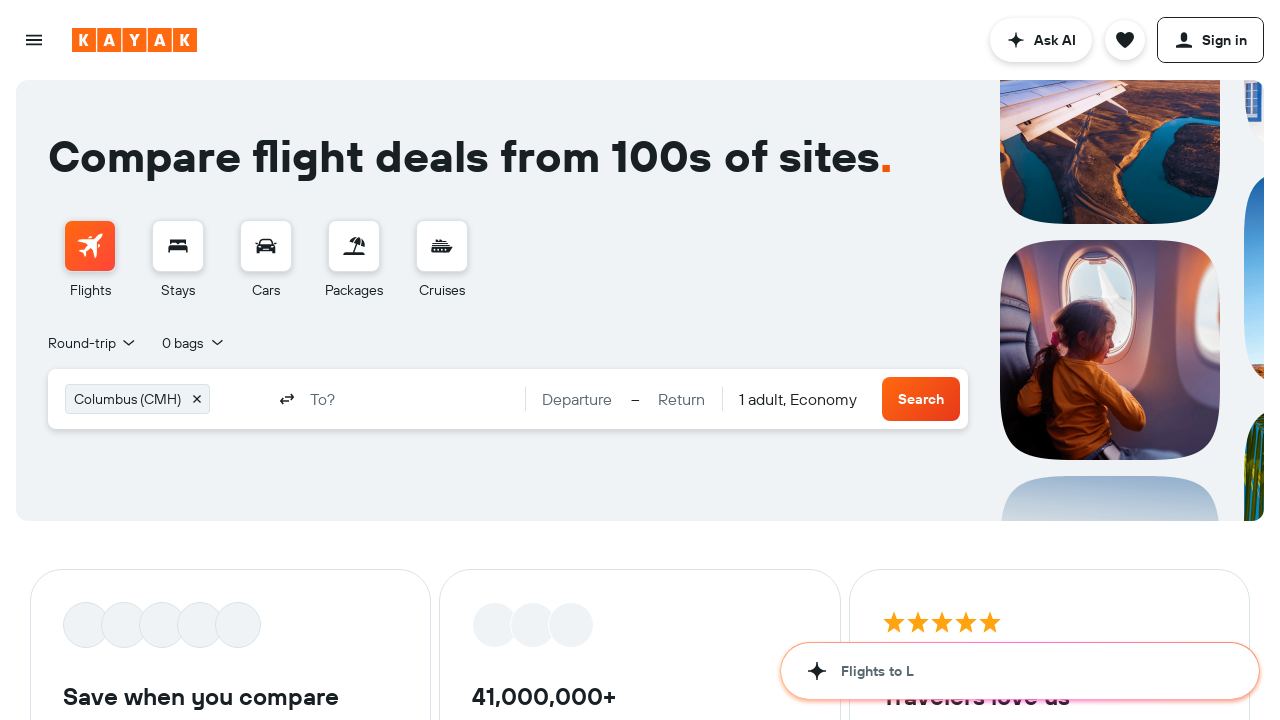

Verified page title is correct: 'Cheap Flights, Airline Tickets & Airfare Deals | KAYAK'
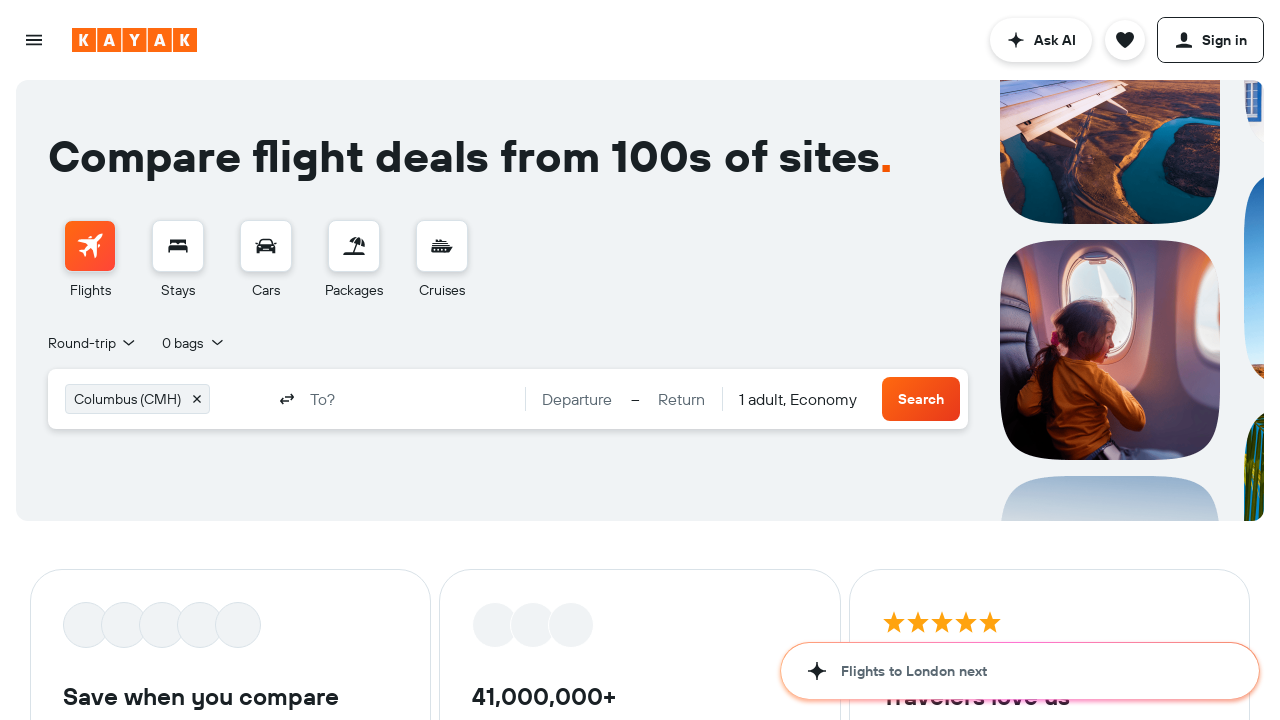

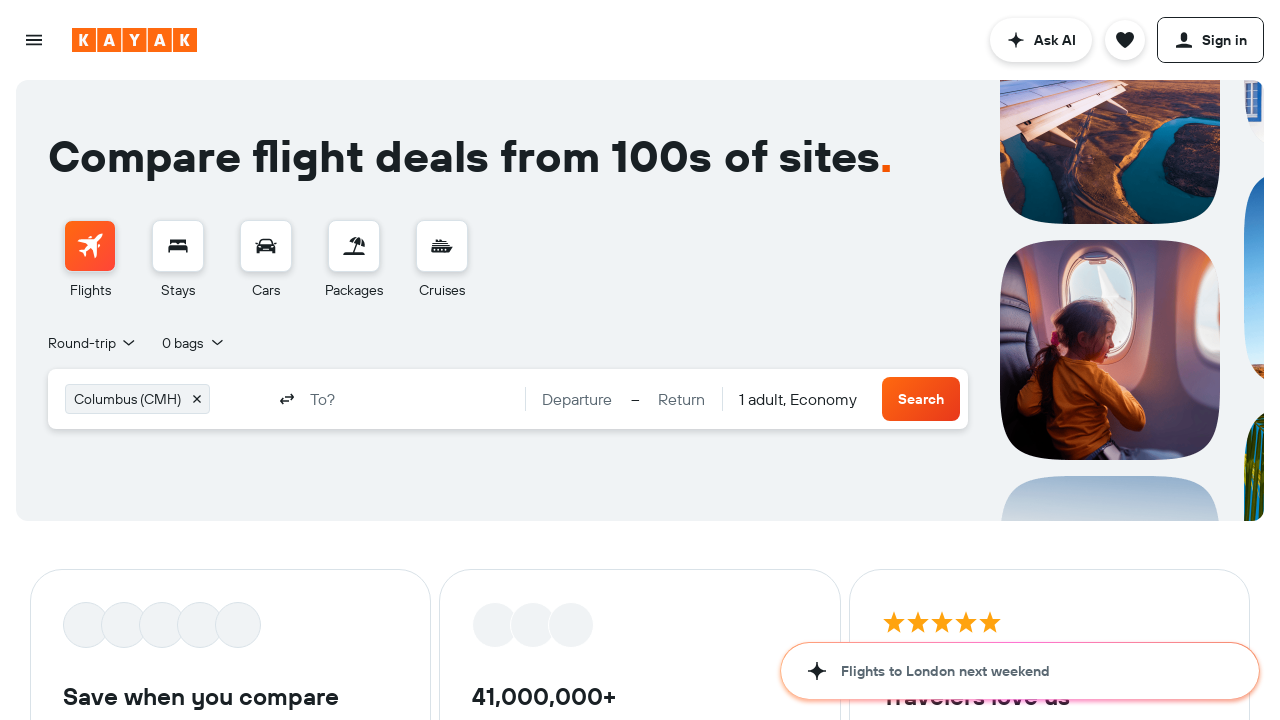